Sets browser viewport to mobile dimensions and verifies mobile view

Starting URL: https://eggs.mu/artist/IG_LiLySketch/

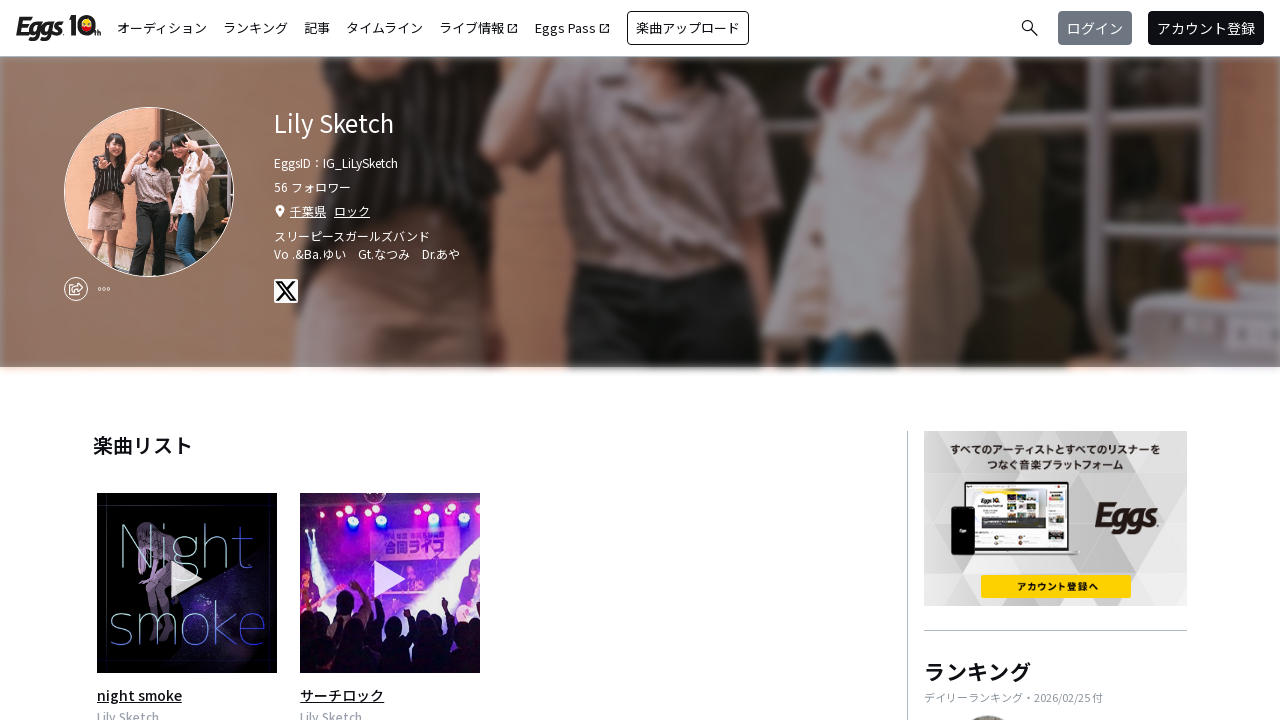

Navigated to artist page at https://eggs.mu/artist/IG_LiLySketch/
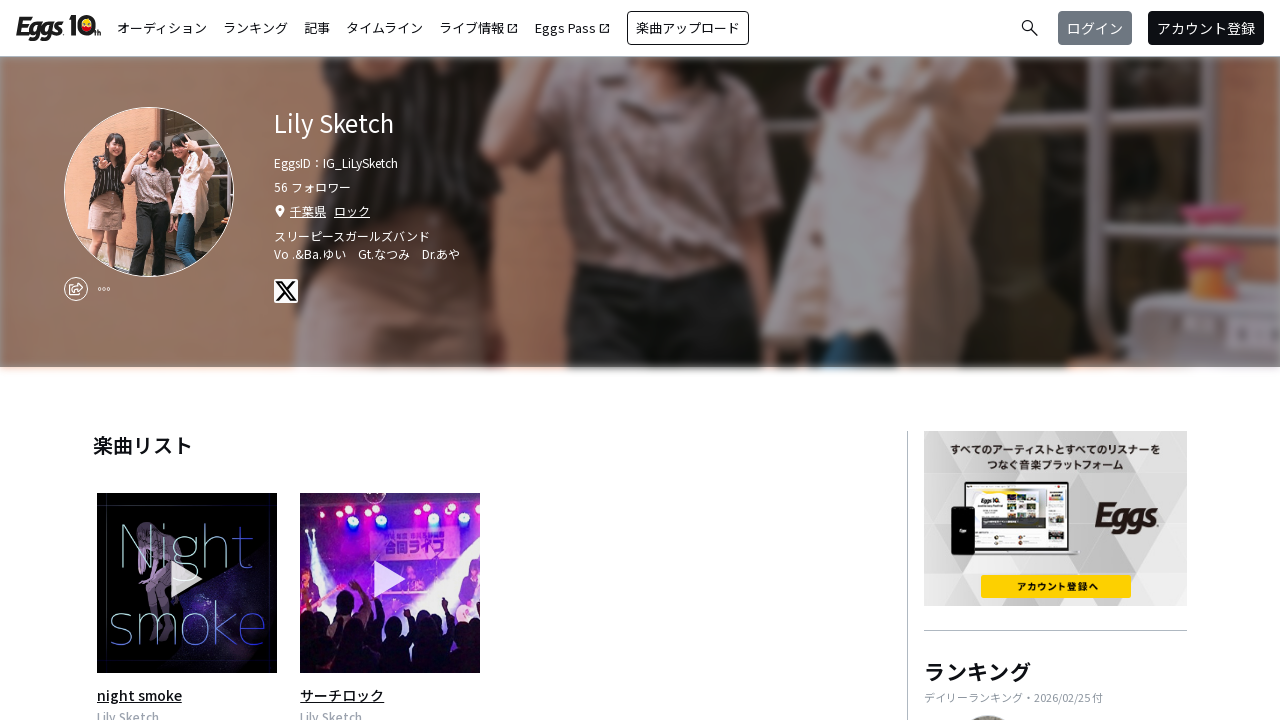

Set viewport size to mobile dimensions (390x844)
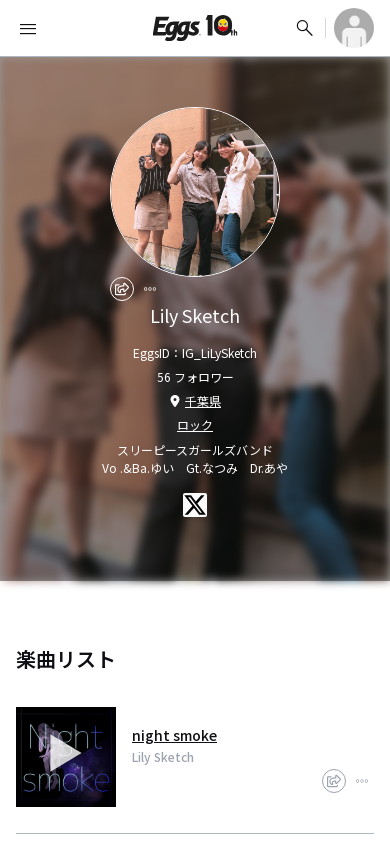

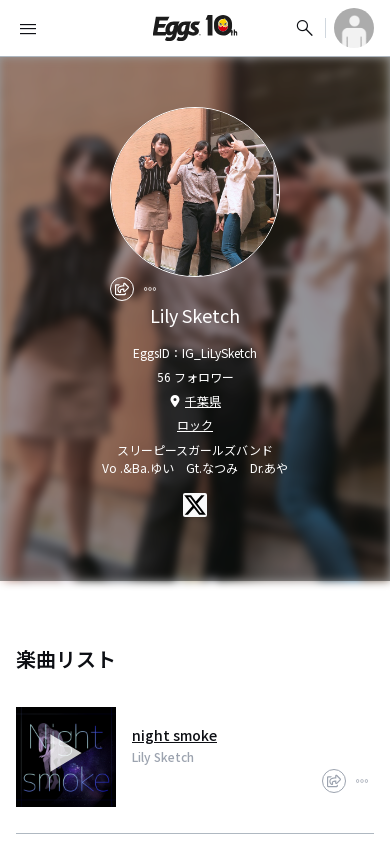